Navigates to Tiki.vn website and scrolls to the product category section

Starting URL: https://tiki.vn/

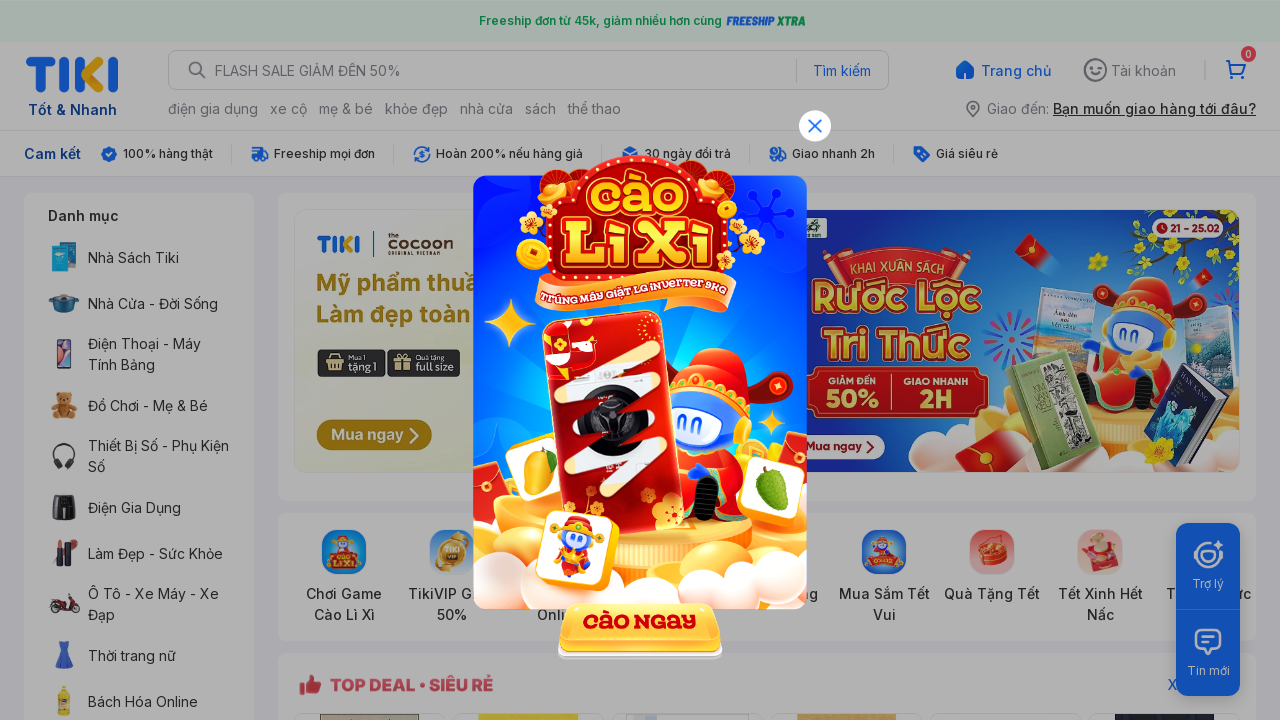

Waited for product category section to load
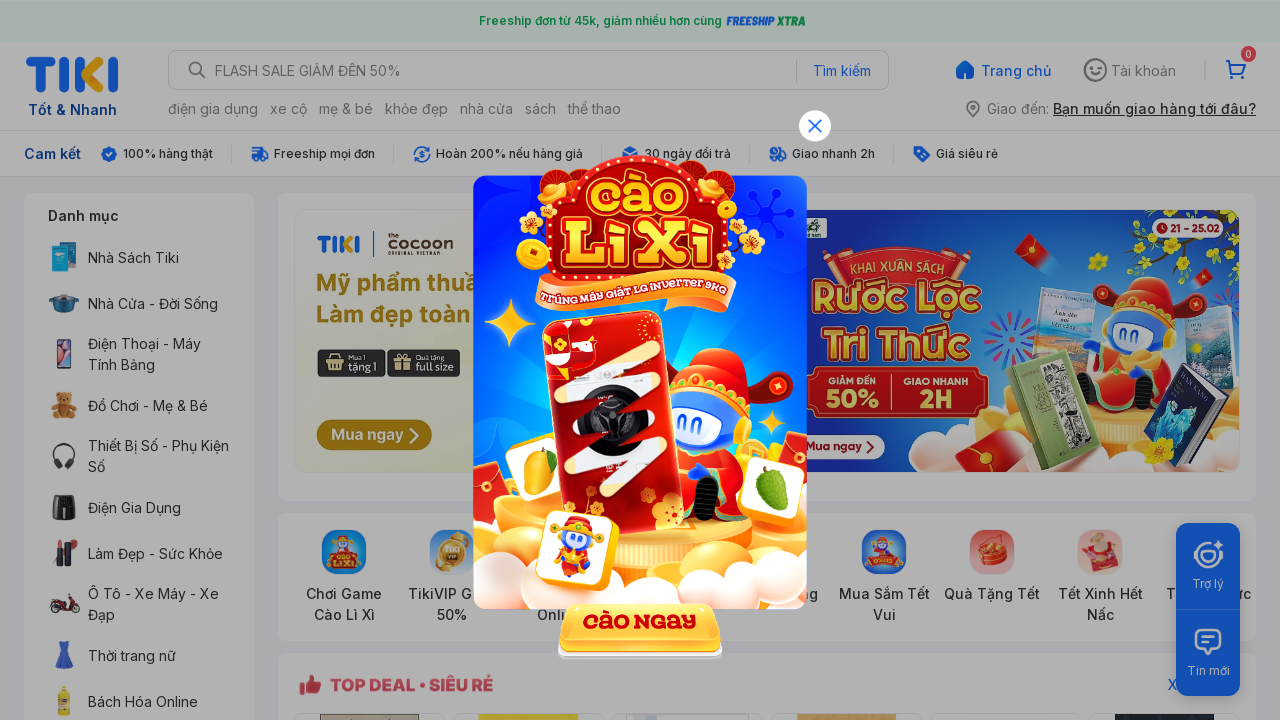

Located the product category section element
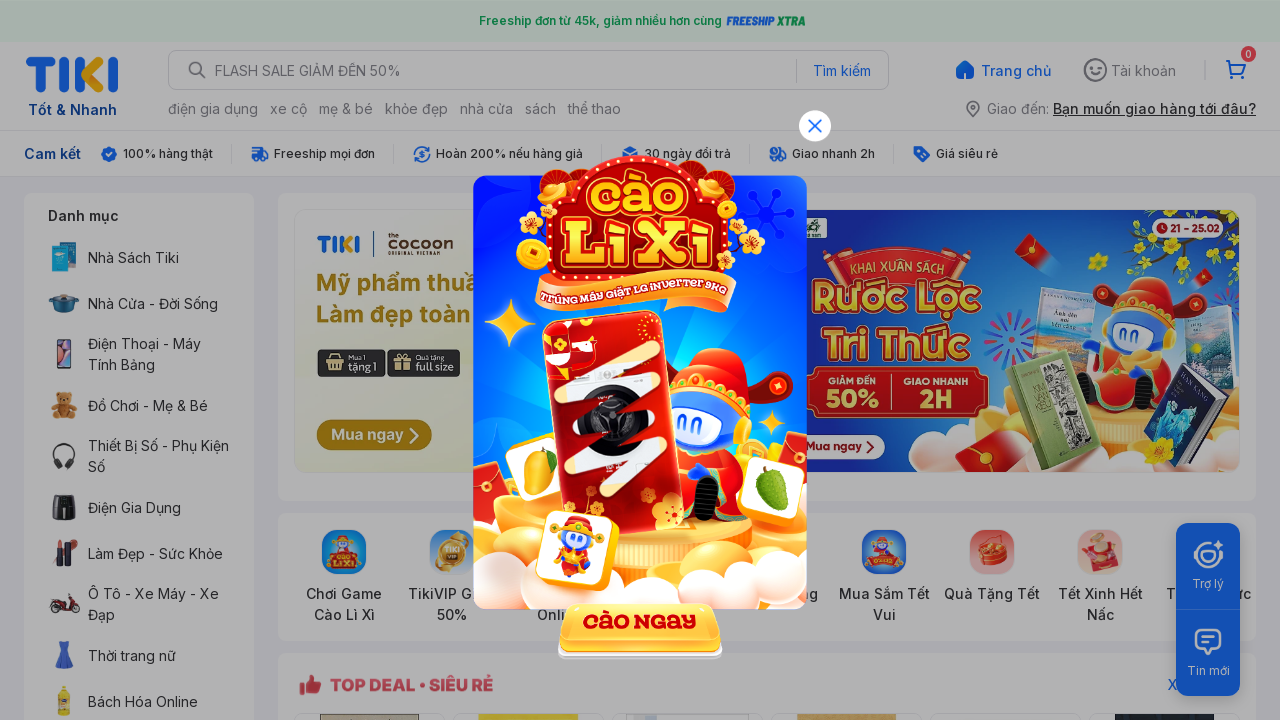

Scrolled to the product category section
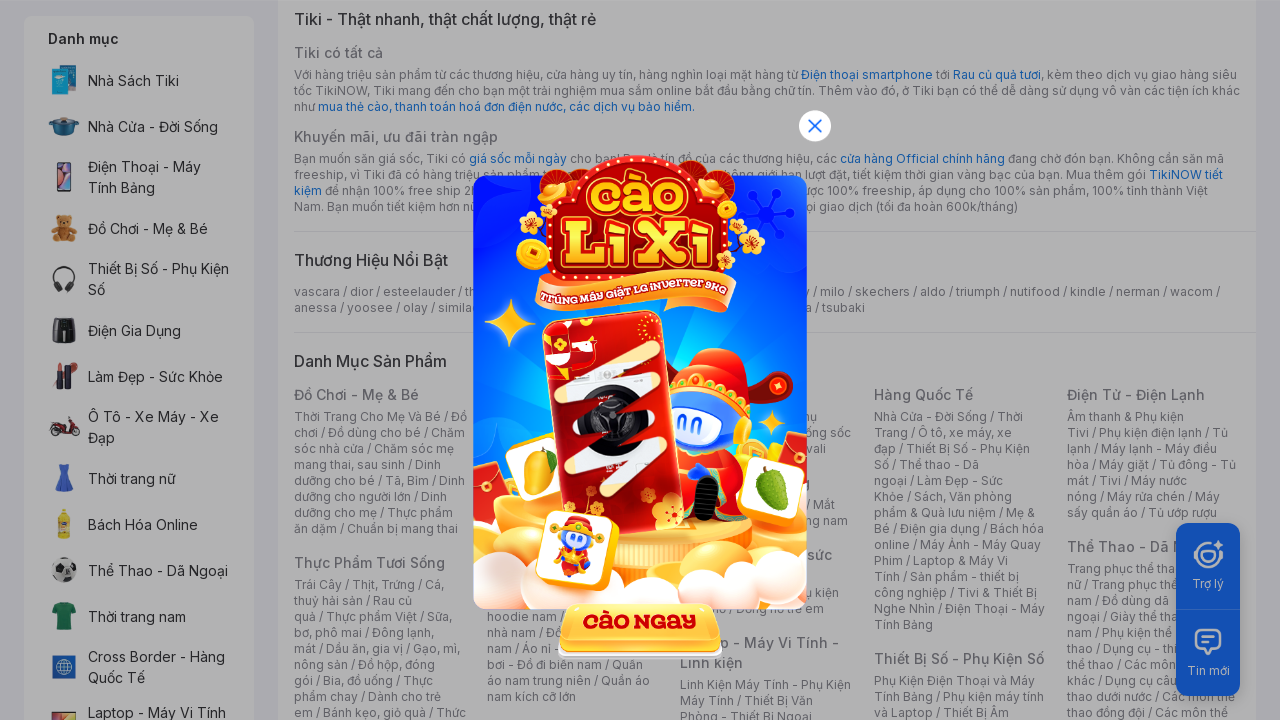

Waited for scroll animation to complete
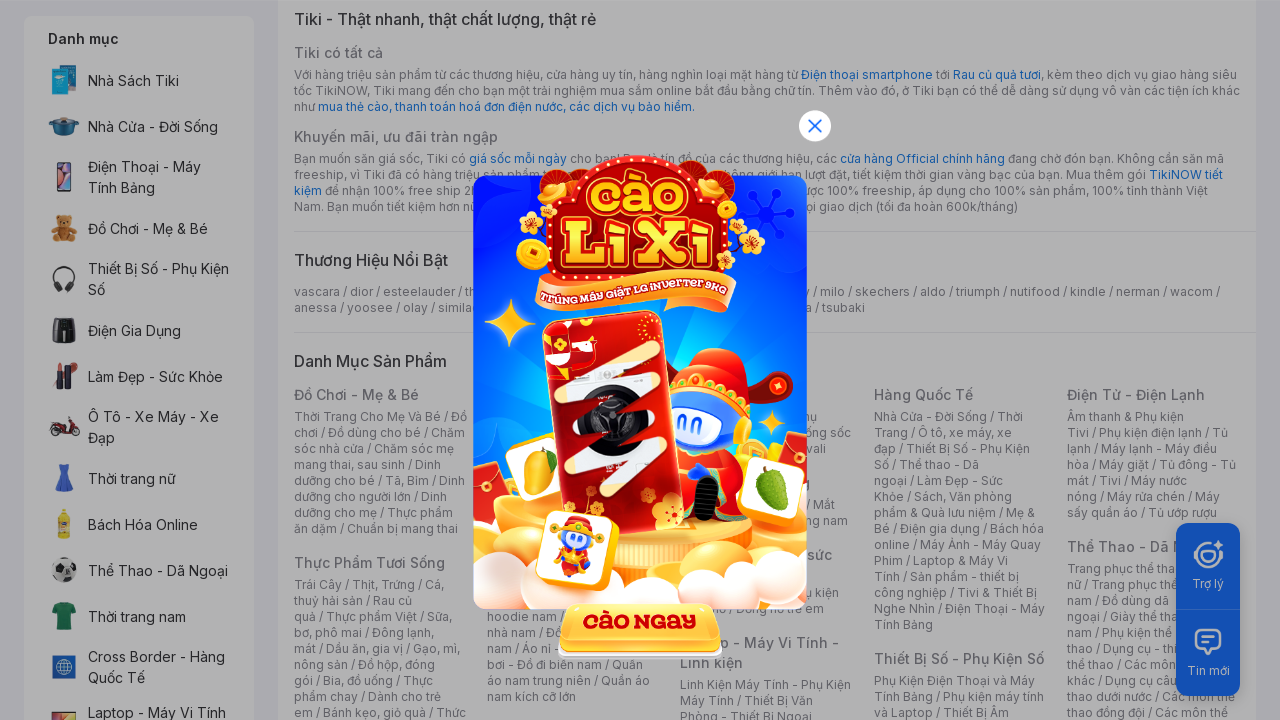

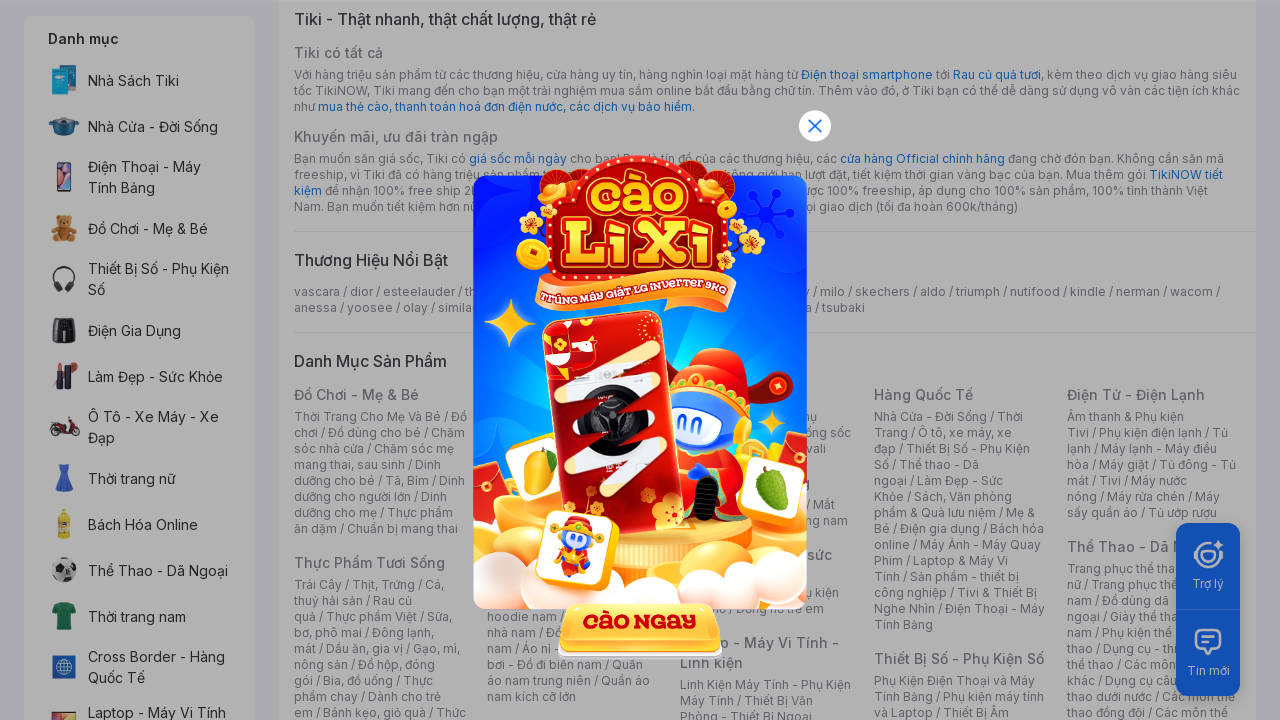